Tests JavaScript execution by clicking a link element on example.com using JavaScript

Starting URL: http://example.com

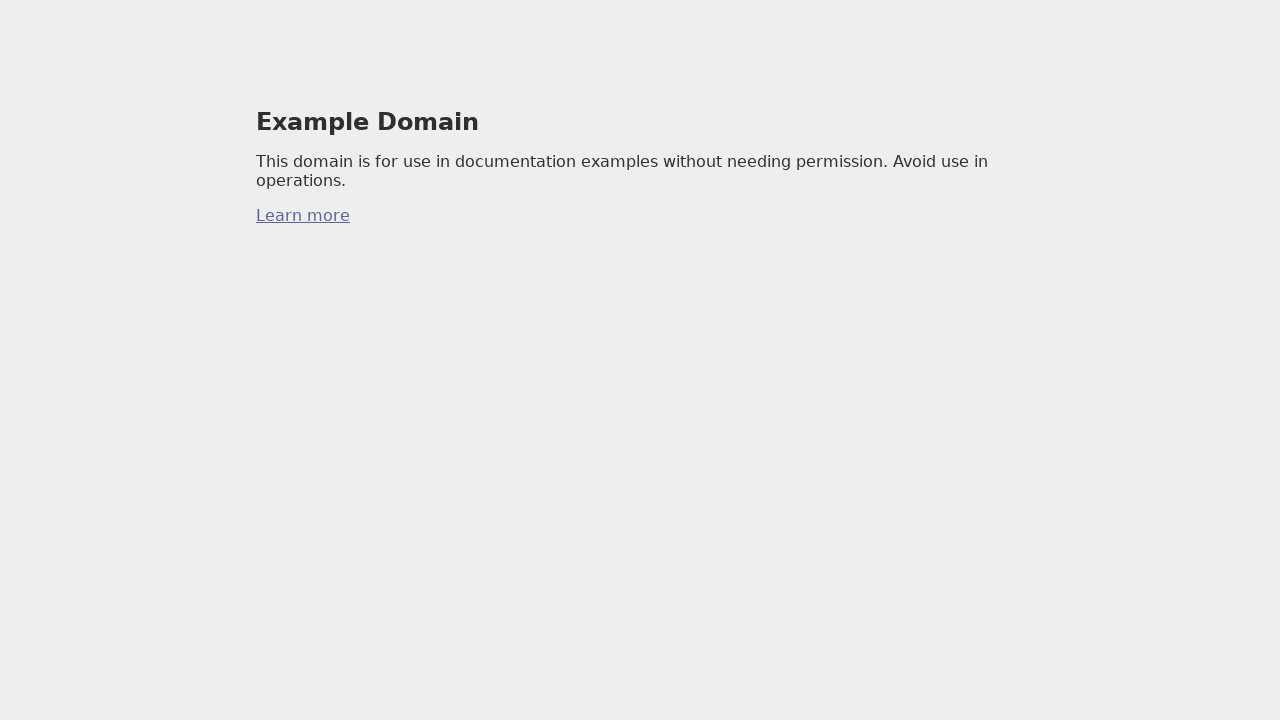

Waited for page to reach domcontentloaded state
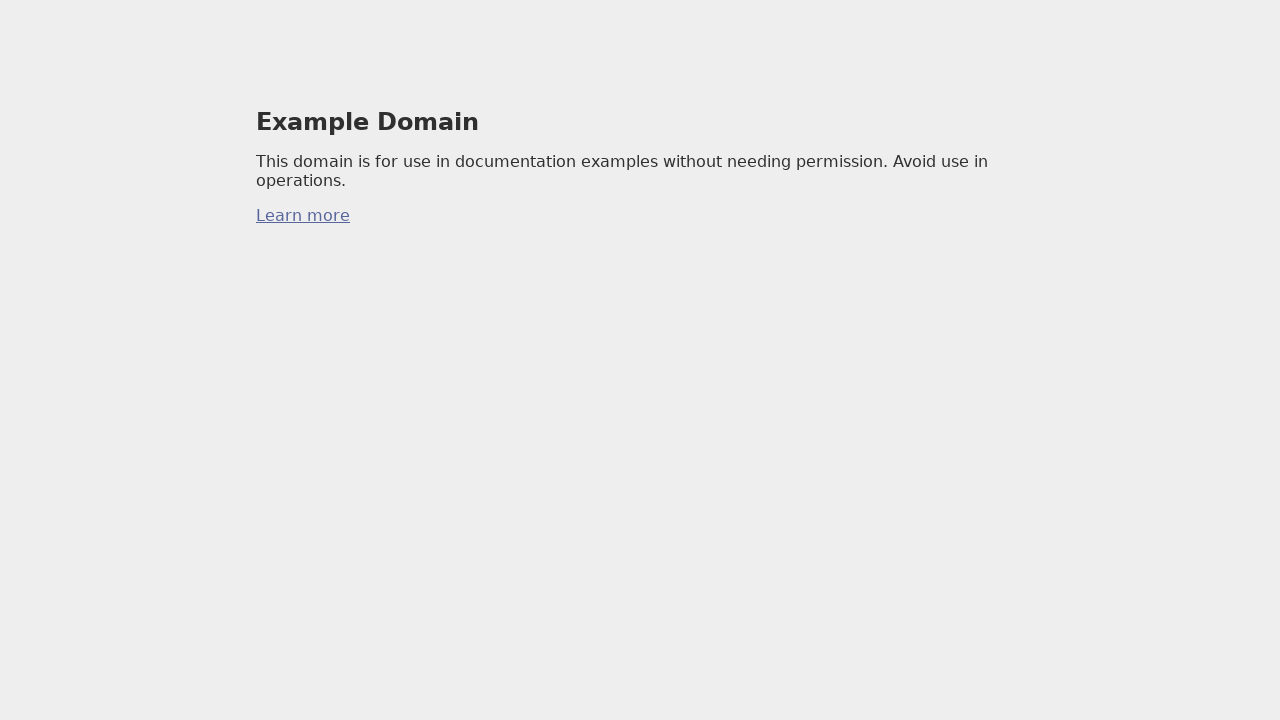

Executed JavaScript to click the 'More information' link element
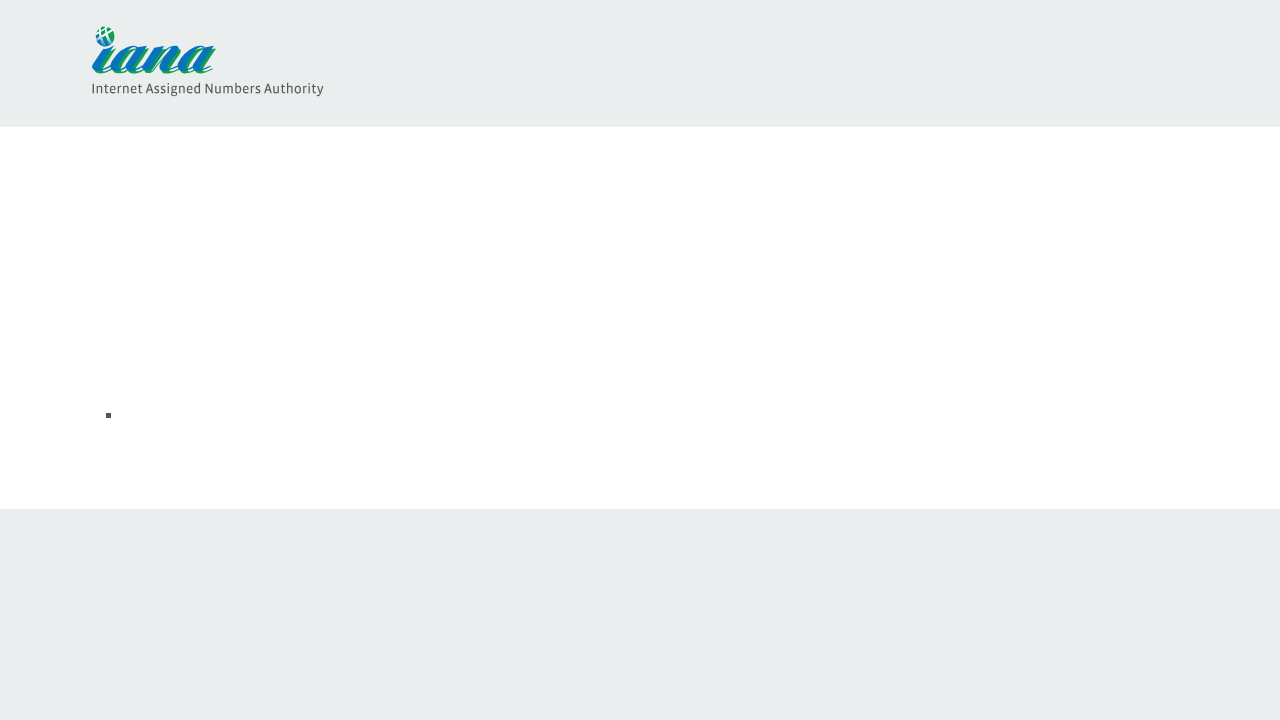

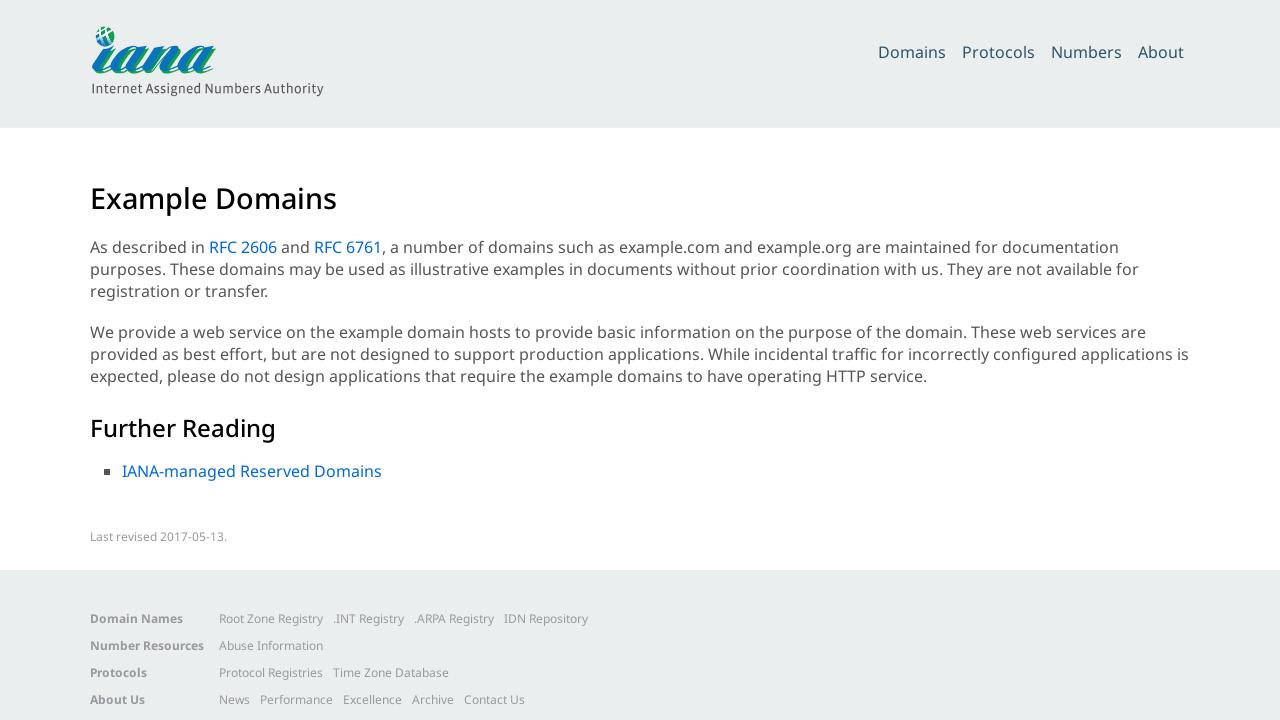